Tests button handling by verifying a submit button is displayed and enabled, then clicking it on a demo site form.

Starting URL: https://vinothqaacademy.com/demo-site/

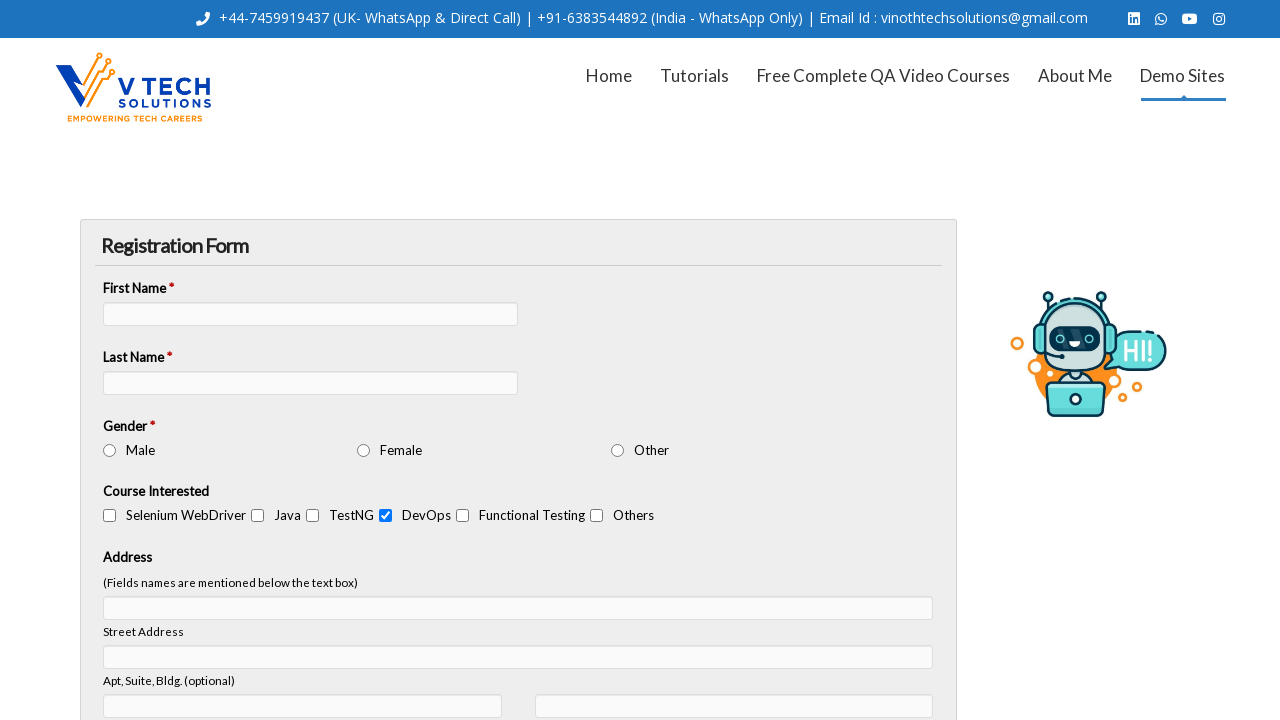

Located submit button element with name 'vfb-submit'
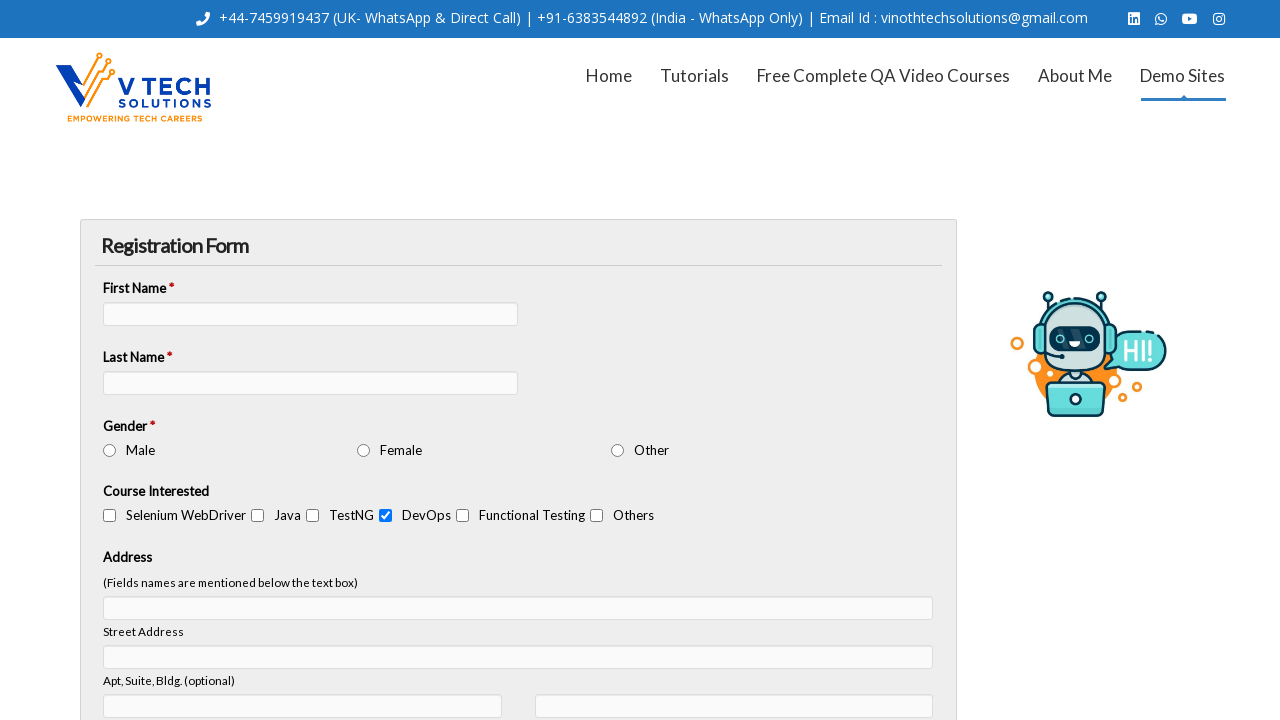

Verified submit button is visible
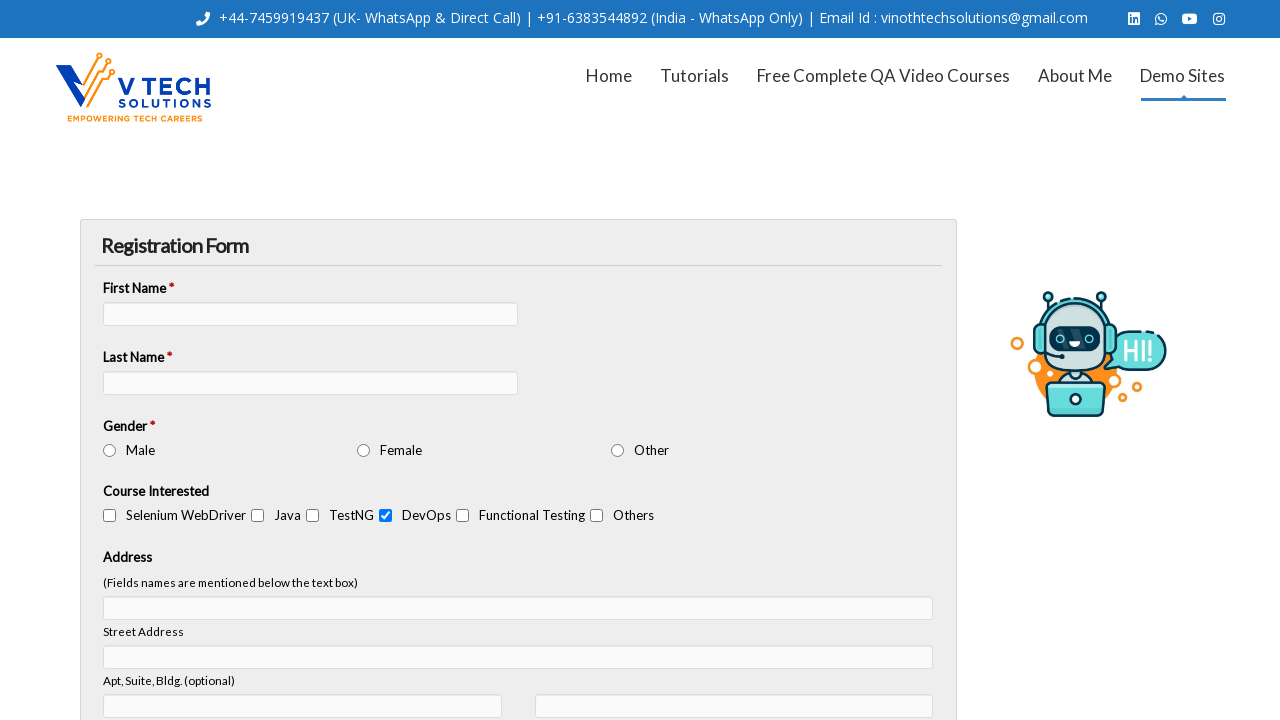

Verified submit button is enabled
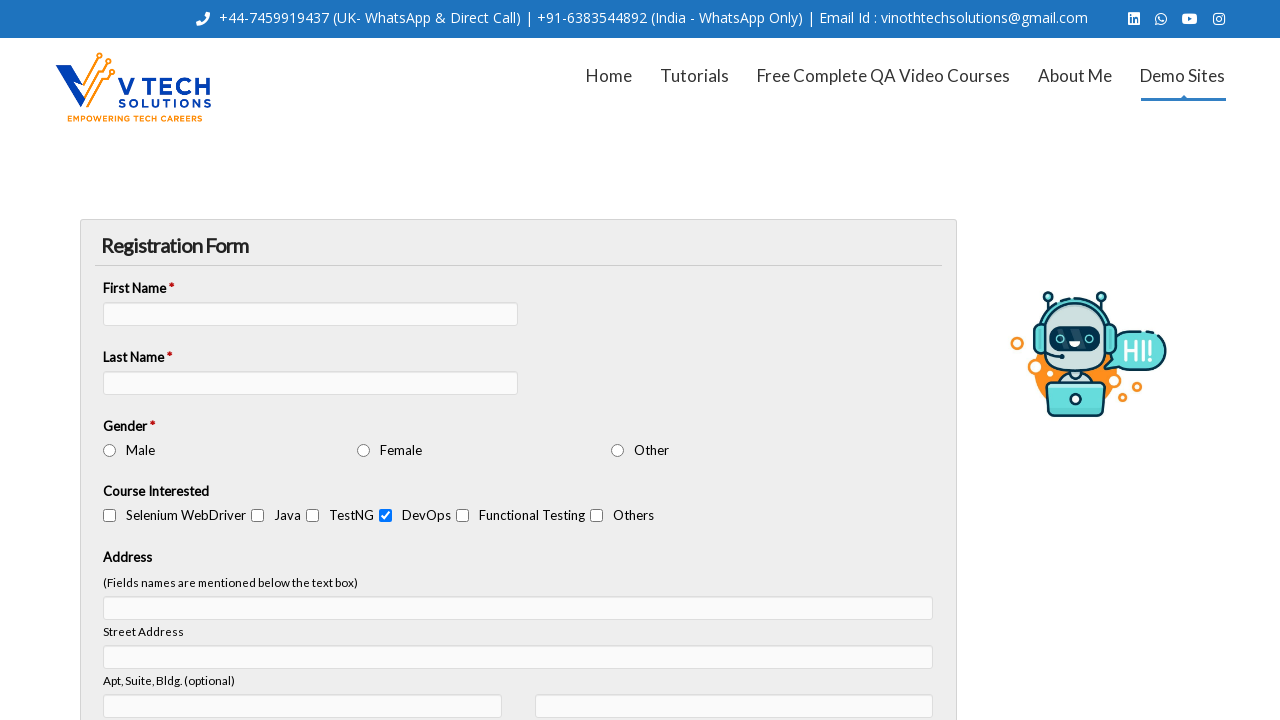

Clicked the submit button at (133, 590) on input[name='vfb-submit']
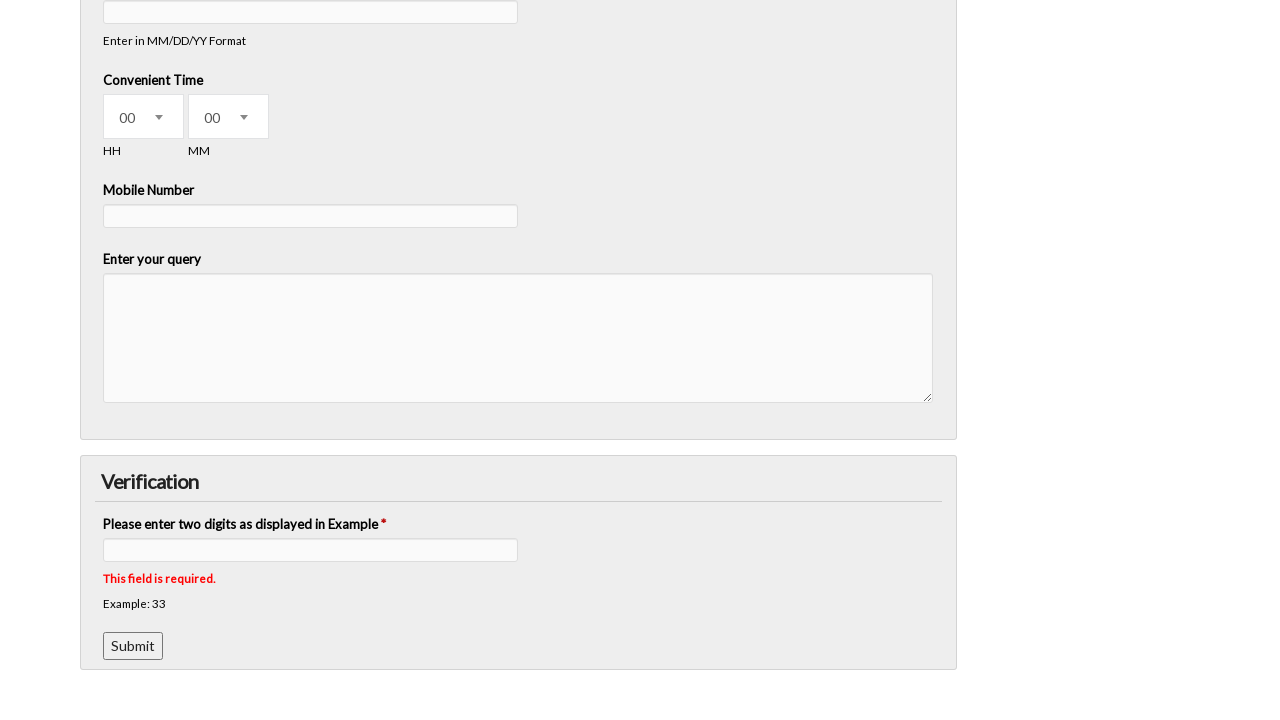

Waited 1 second for page response after form submission
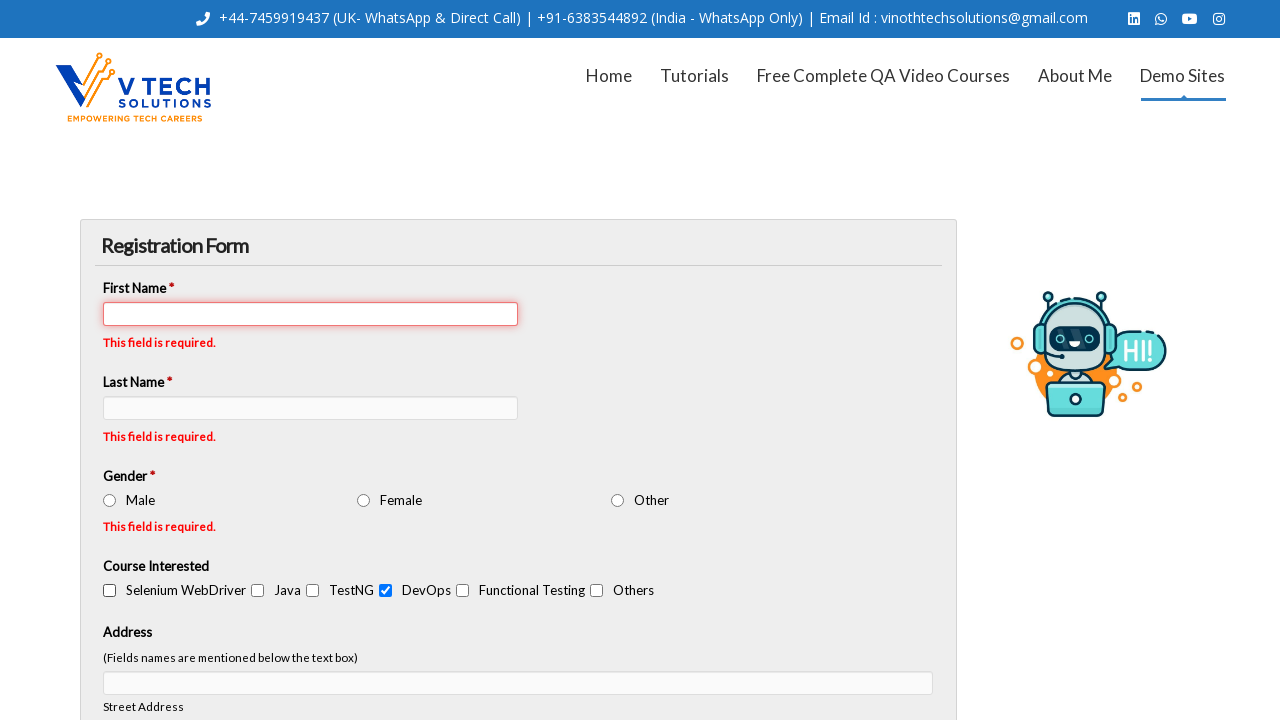

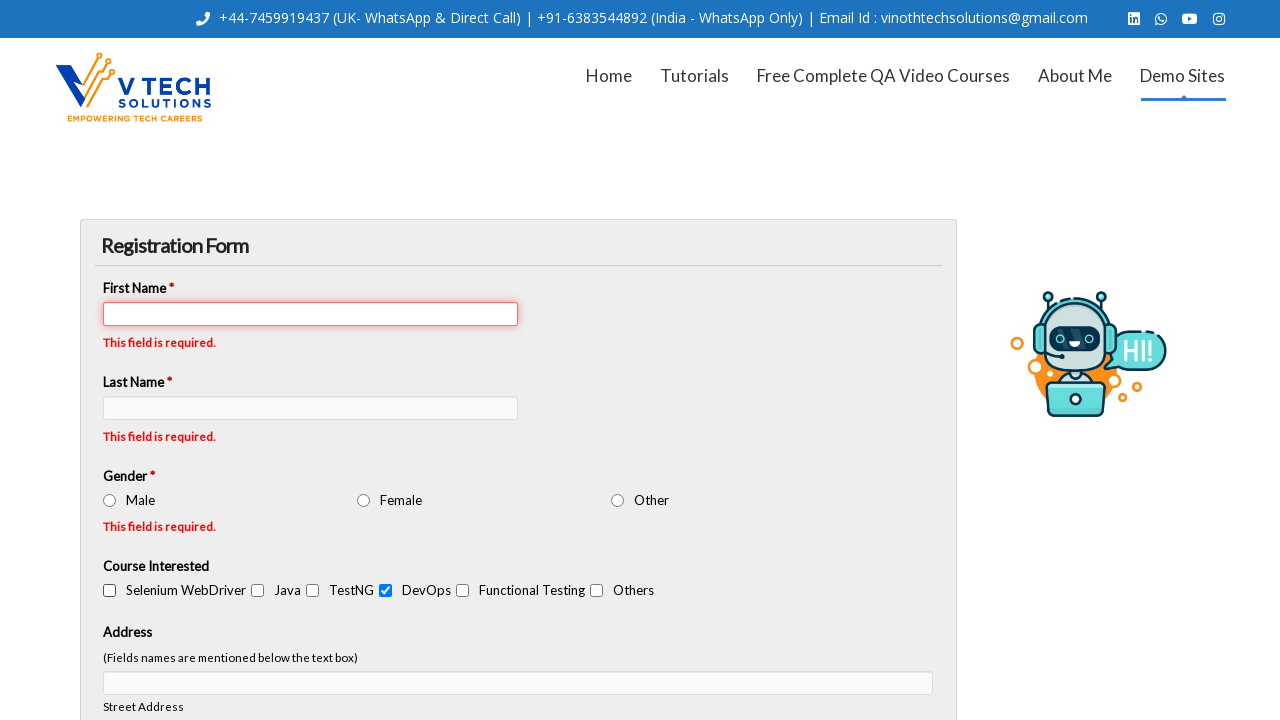